Navigates to a test page and clicks on the console log button

Starting URL: https://www.selenium.dev/selenium/web/bidi/logEntryAdded.html

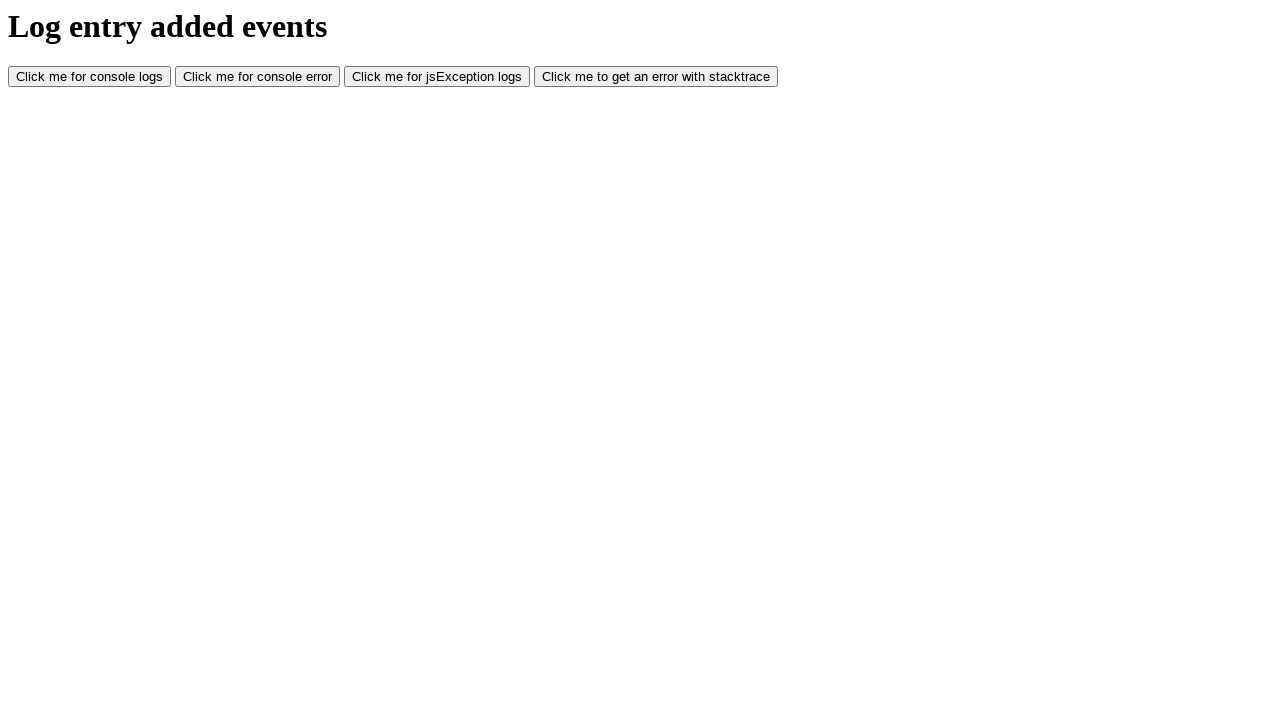

Navigated to test page with console log functionality
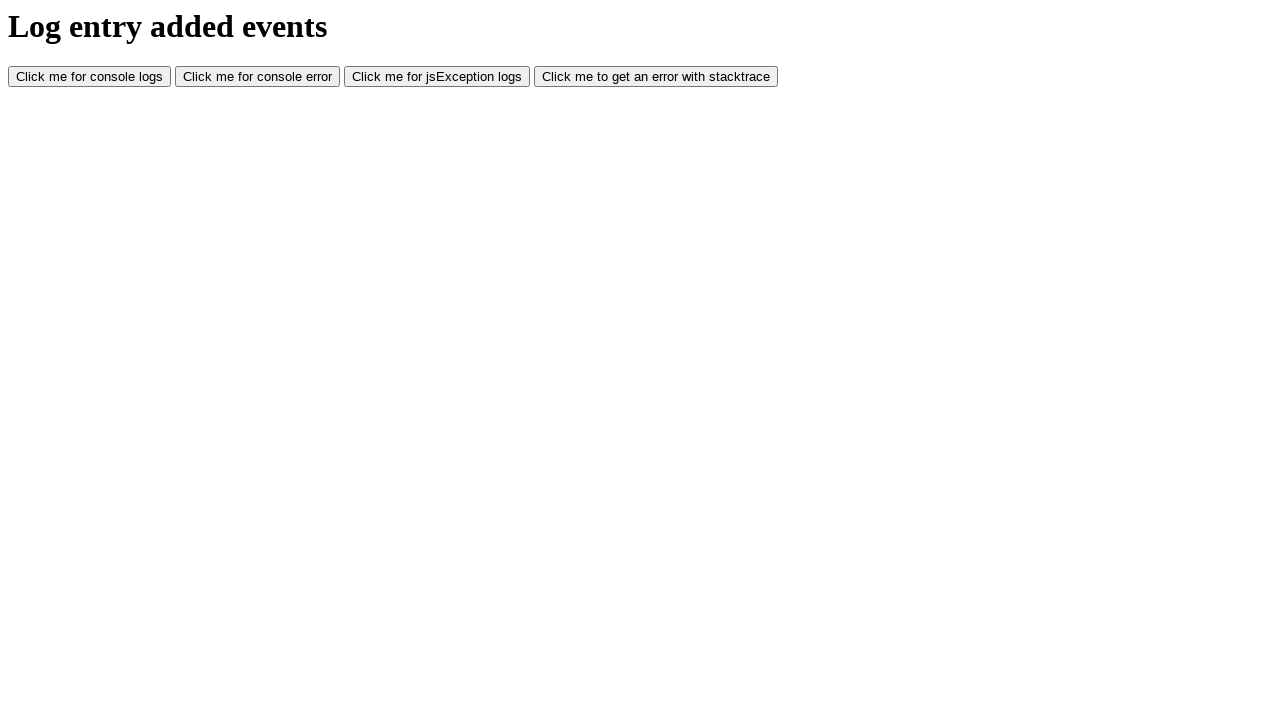

Clicked the console log button at (90, 77) on #consoleLog
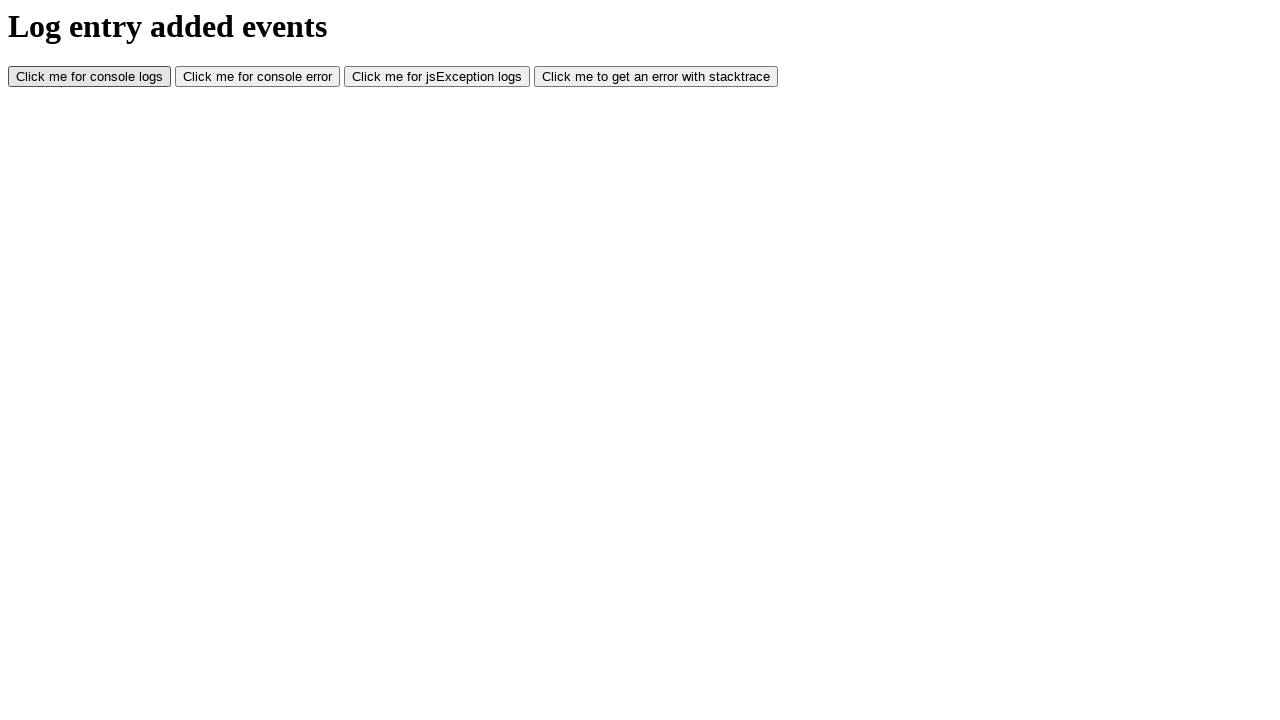

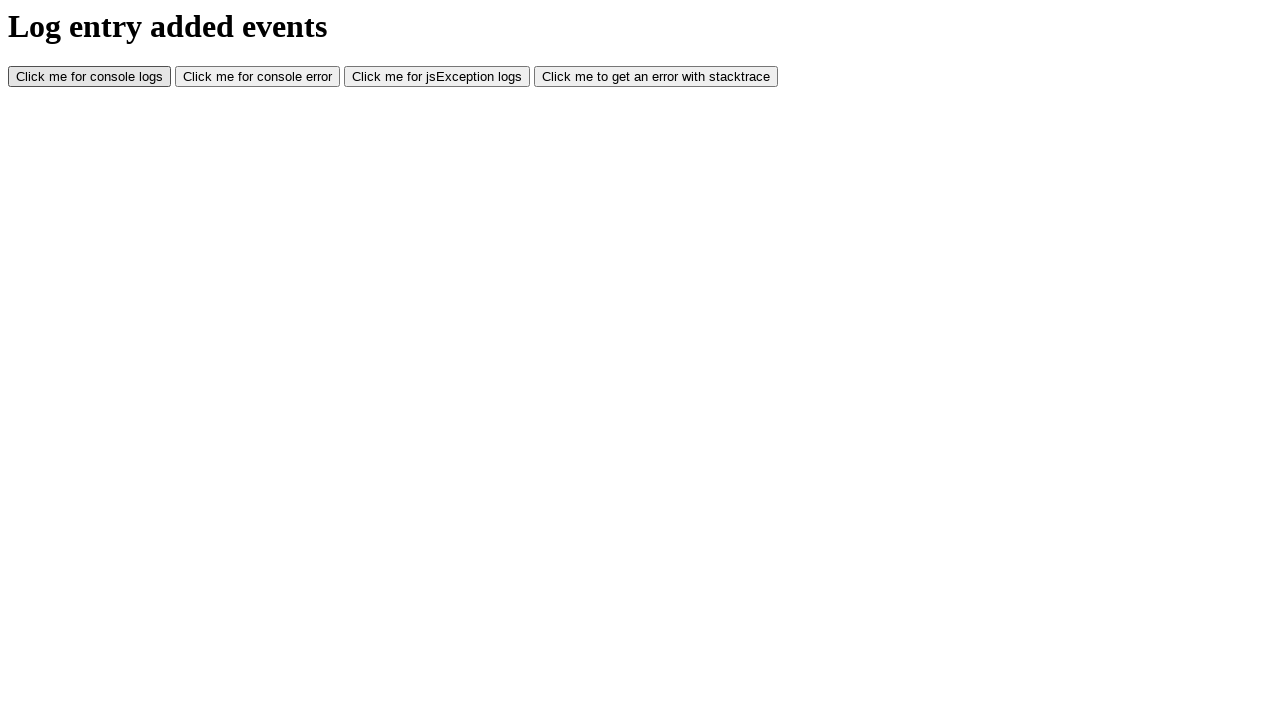